Tests various alert interactions including timer alerts, confirmation dialogs, and prompt alerts on a demo page

Starting URL: https://demoqa.com/alerts

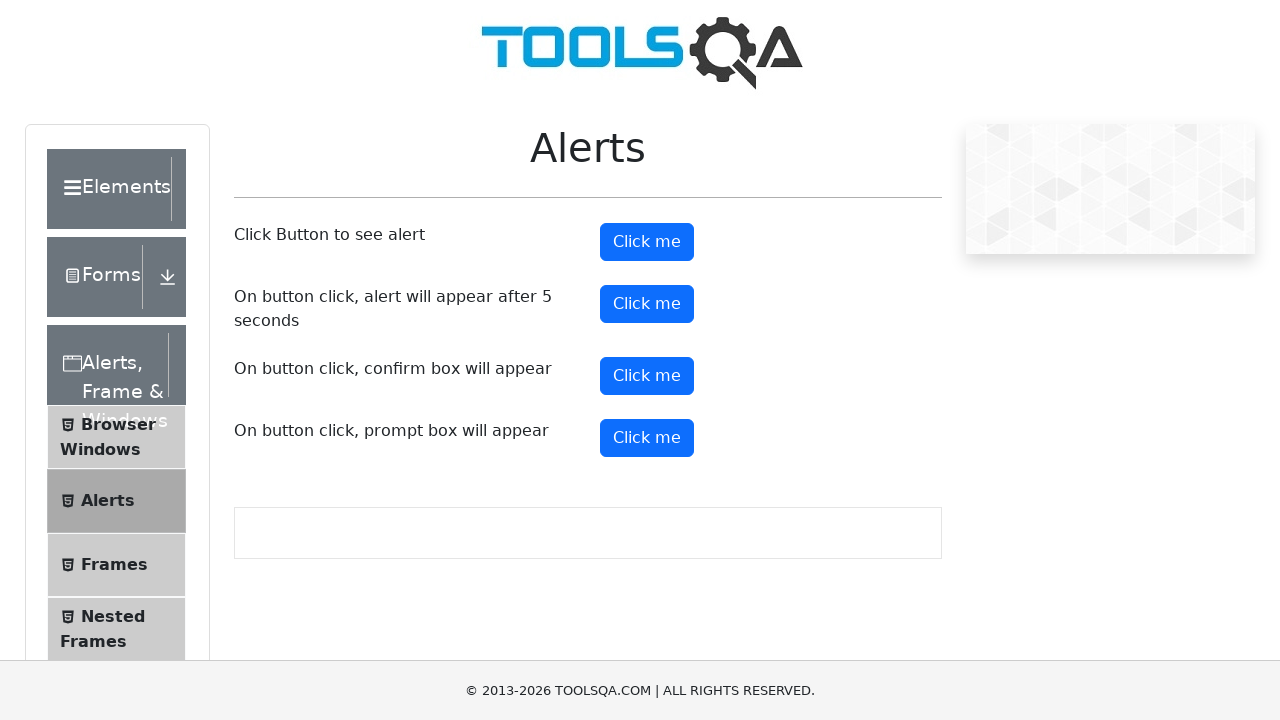

Clicked timer alert button at (647, 304) on #timerAlertButton
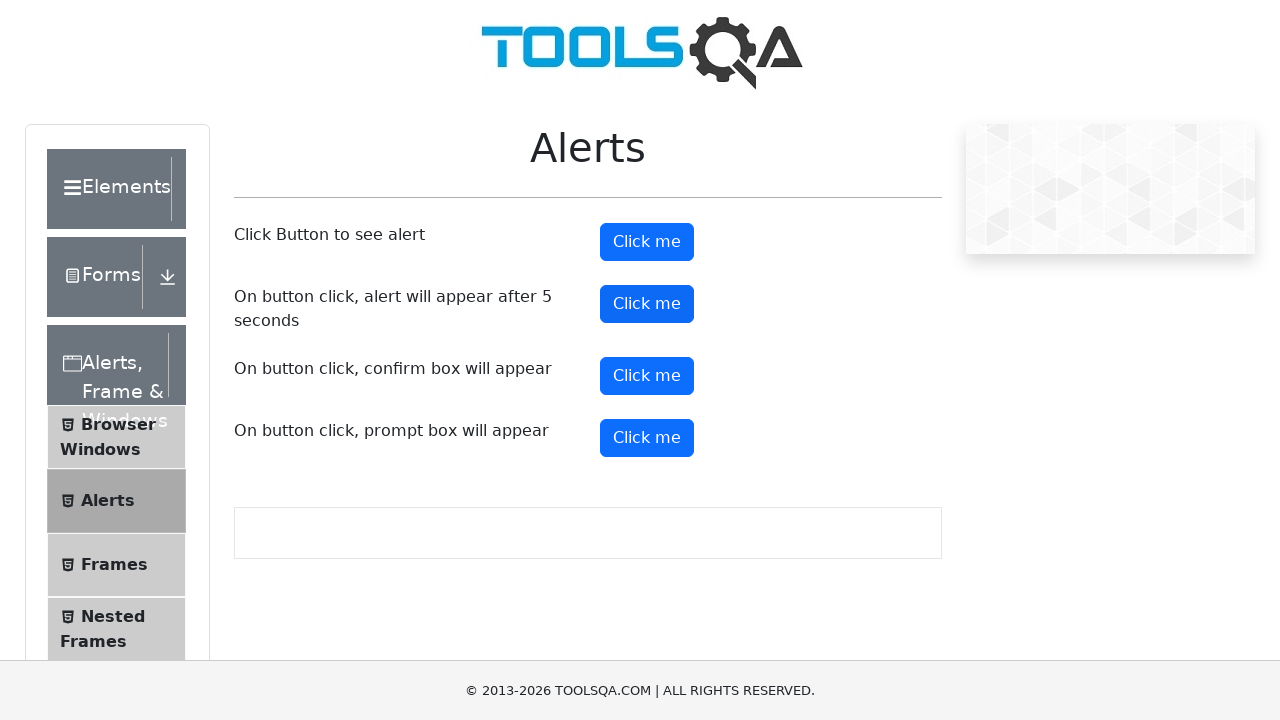

Waited 5.5 seconds for timer alert to appear
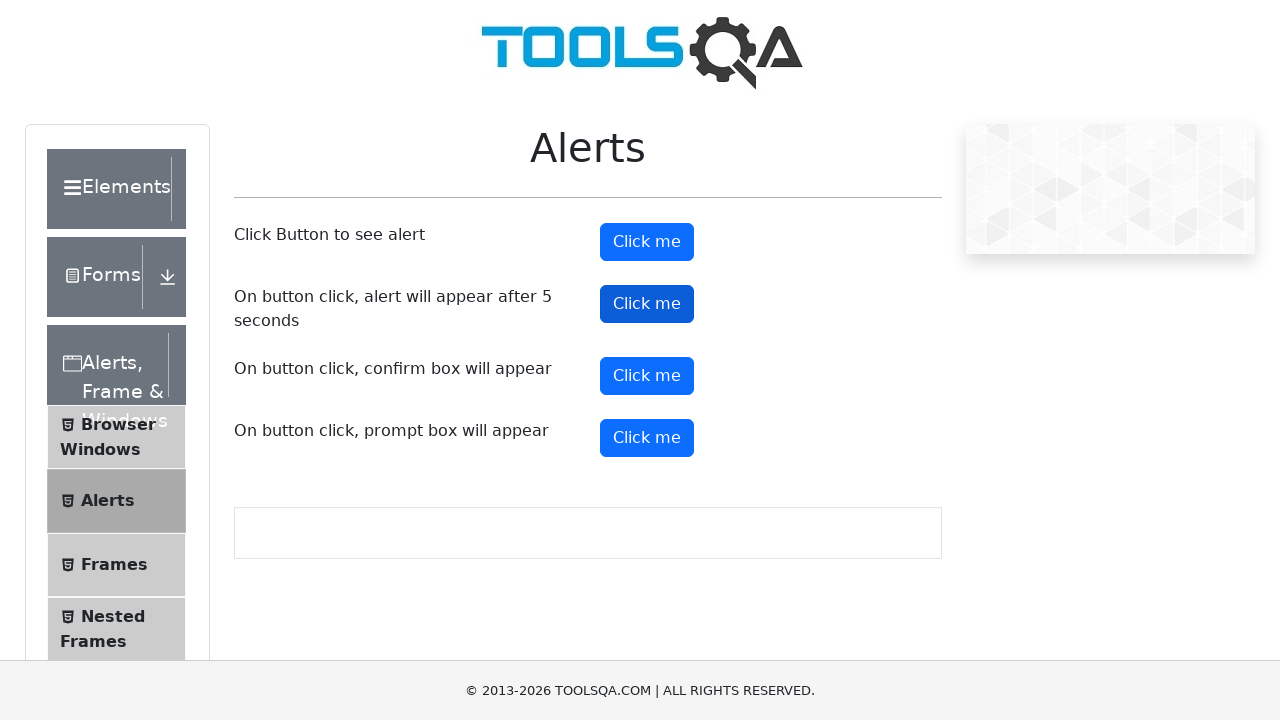

Set up dialog handler to accept timer alert
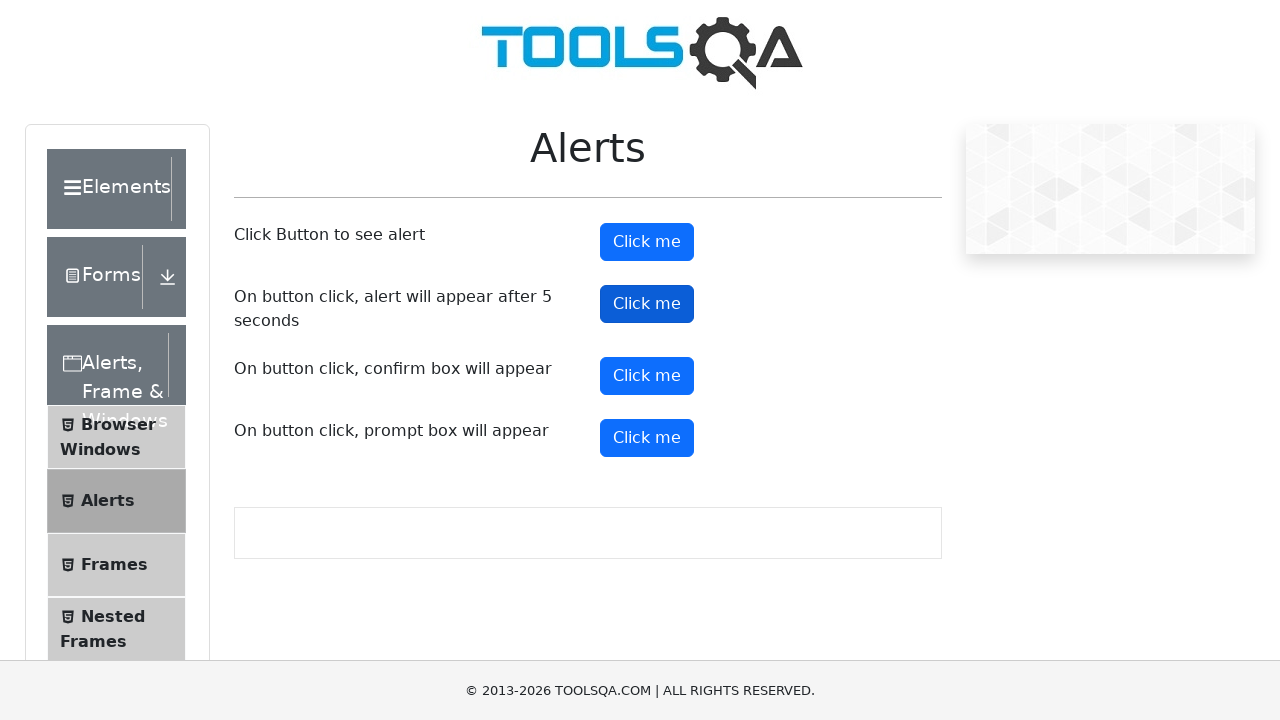

Clicked confirm button at (647, 376) on #confirmButton
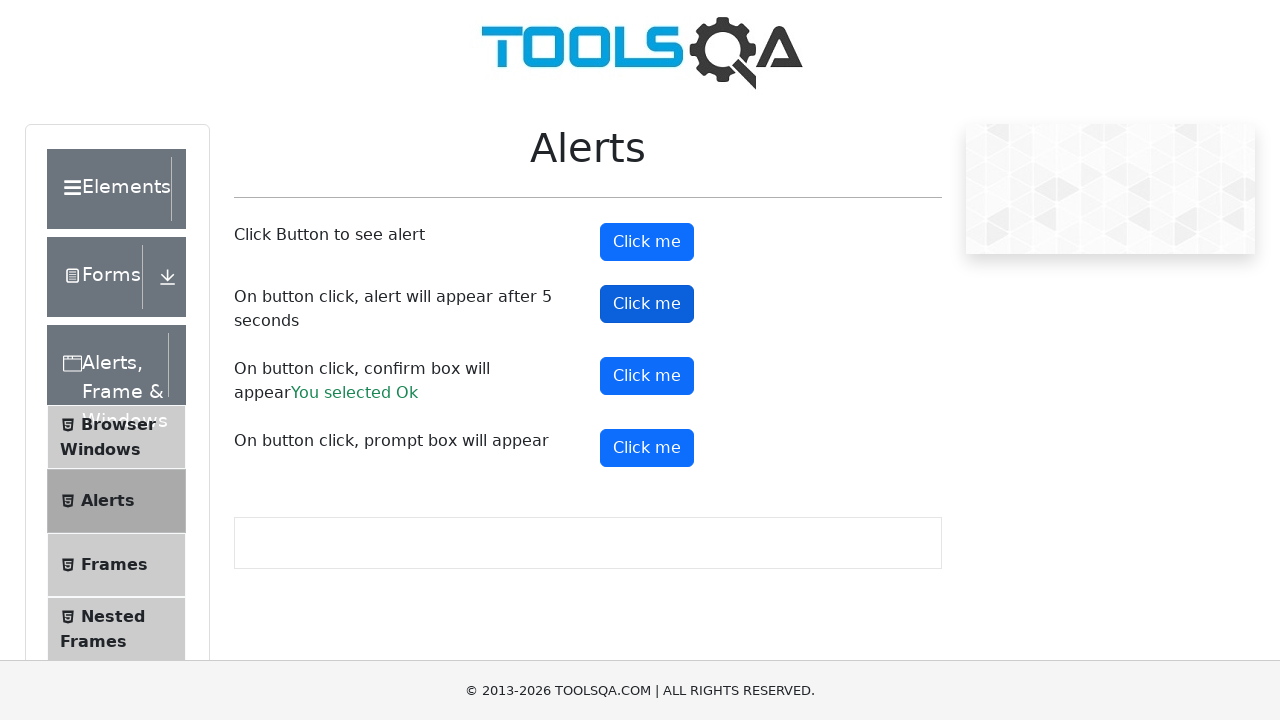

Set up dialog handler to dismiss confirmation dialog
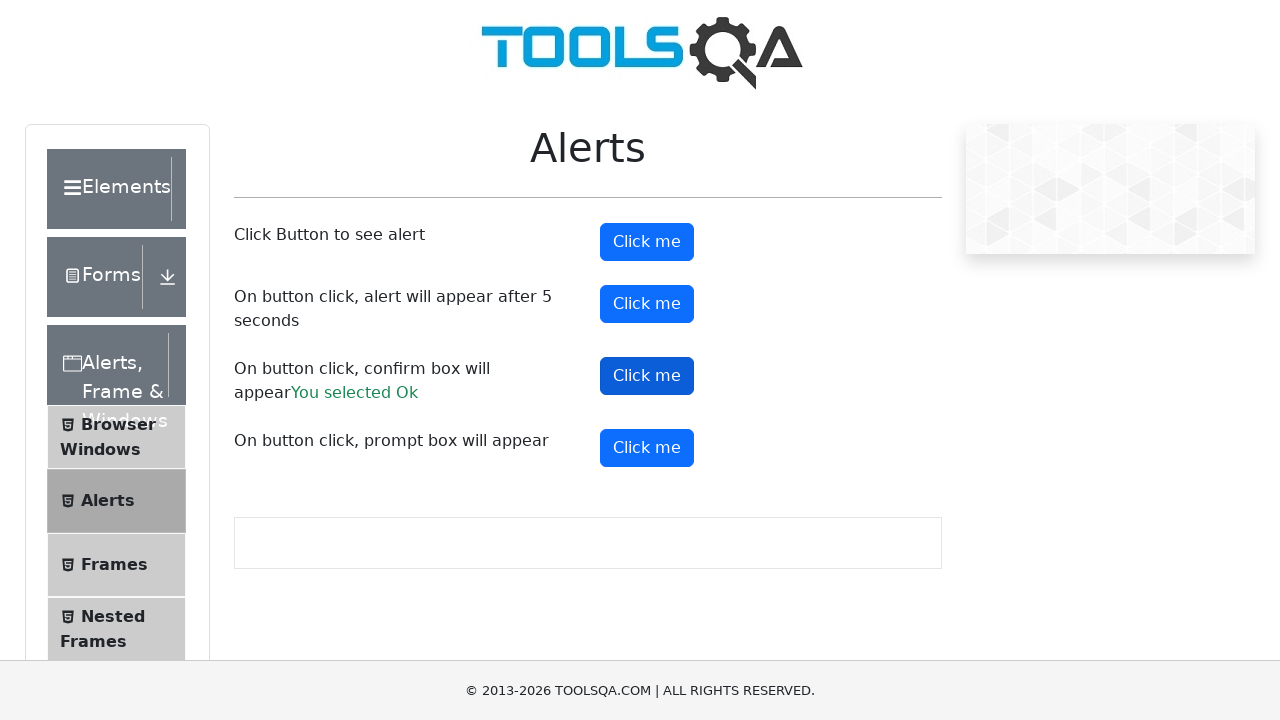

Scrolled down 500 pixels to reveal prompt button
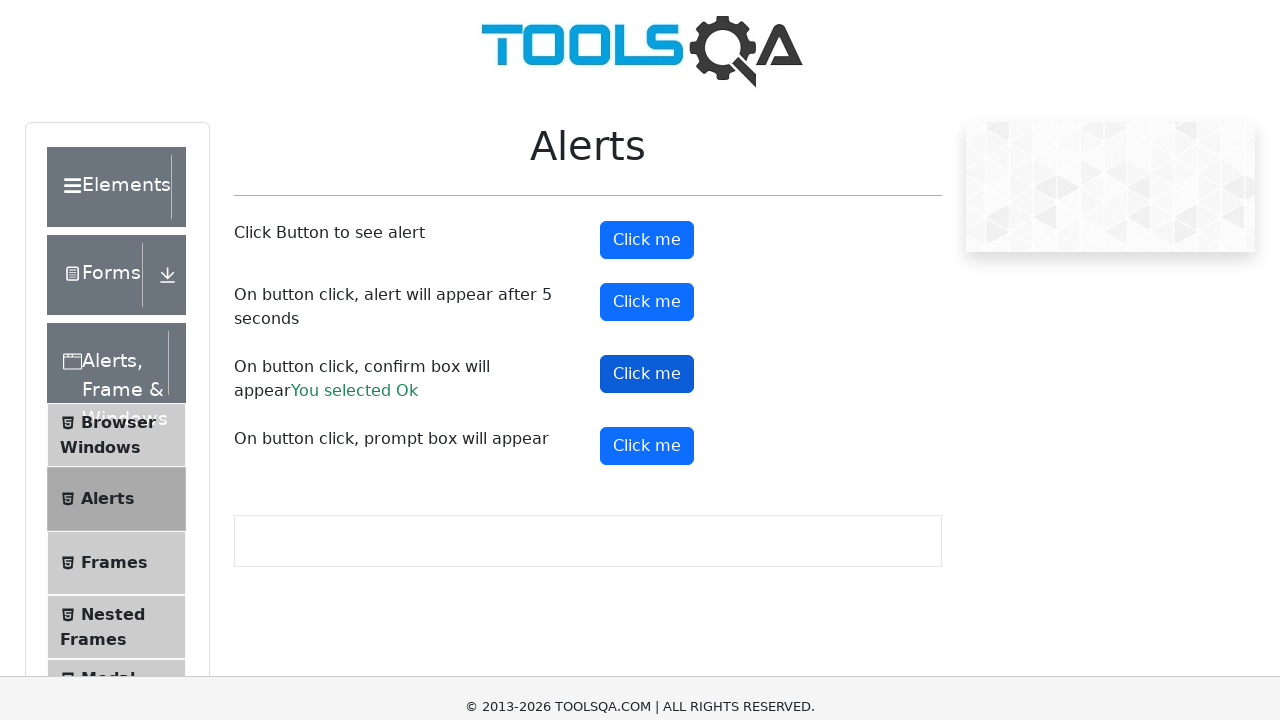

Set up dialog handler to accept prompt alert with 'Ayesha'
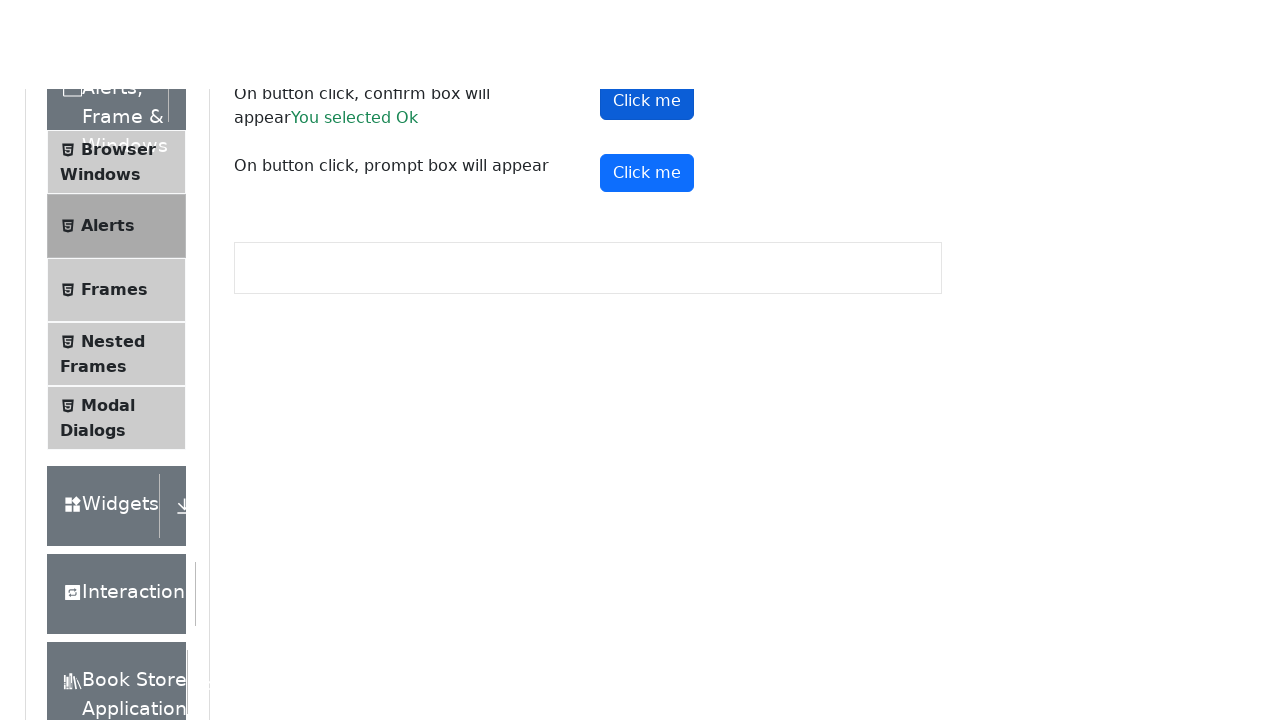

Clicked prompt button at (647, 54) on #promtButton
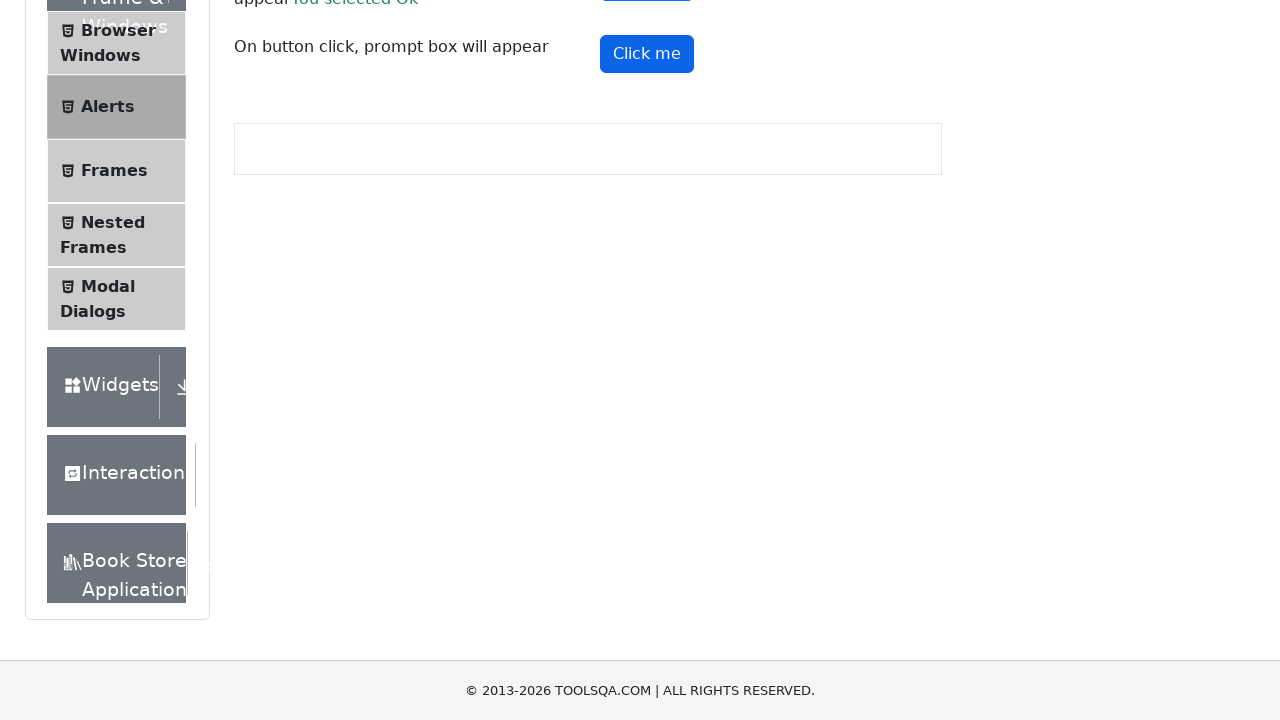

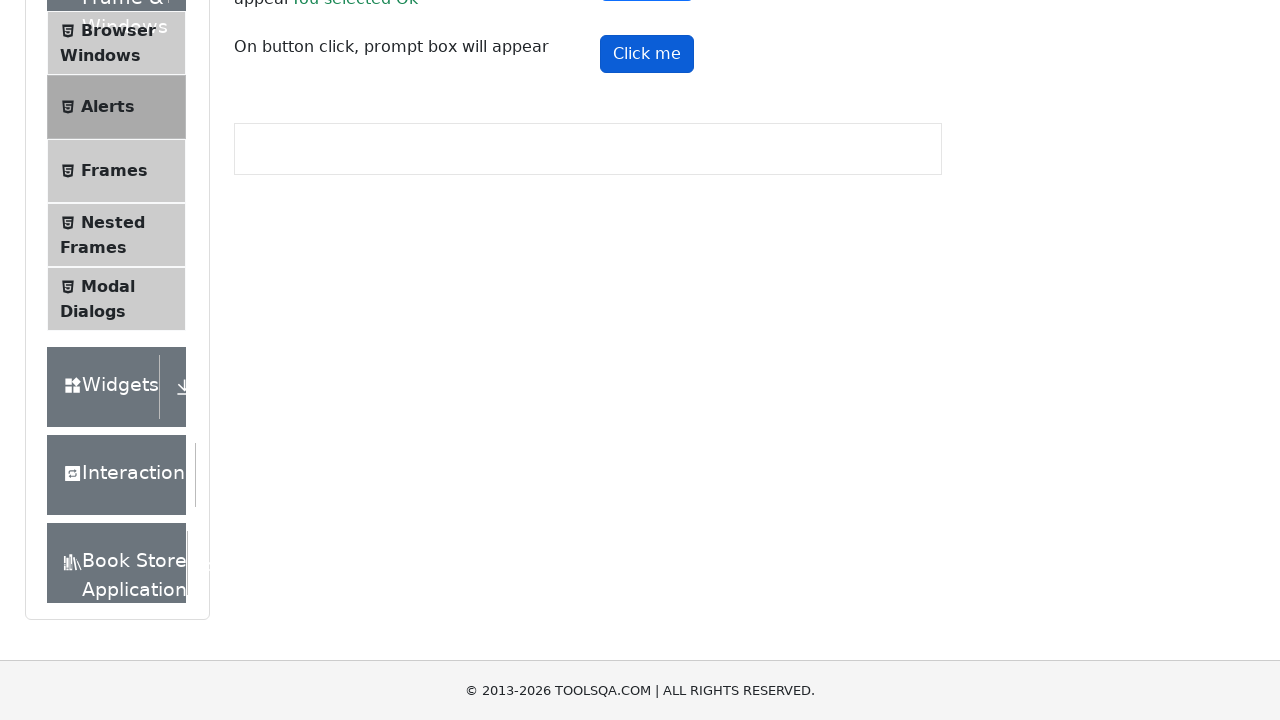